Waits for a specific price condition, then solves a mathematical calculation and submits the answer

Starting URL: http://suninjuly.github.io/explicit_wait2.html

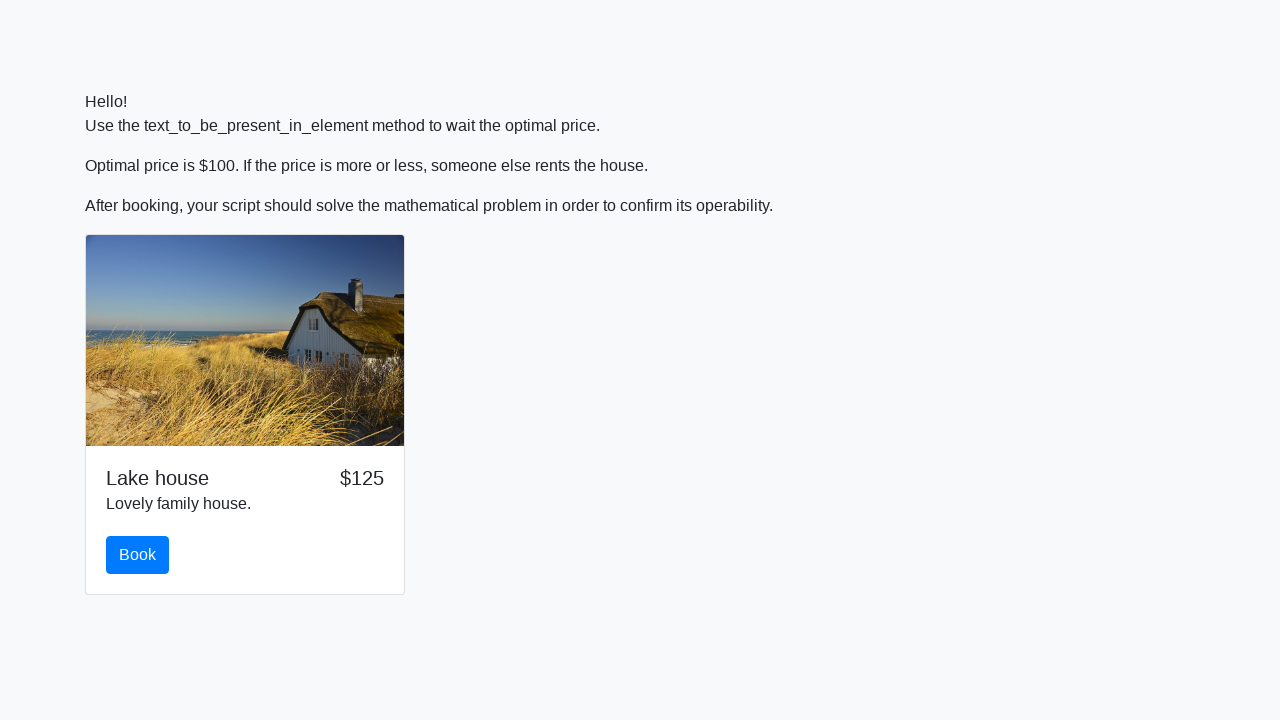

Waited for price to reach $100
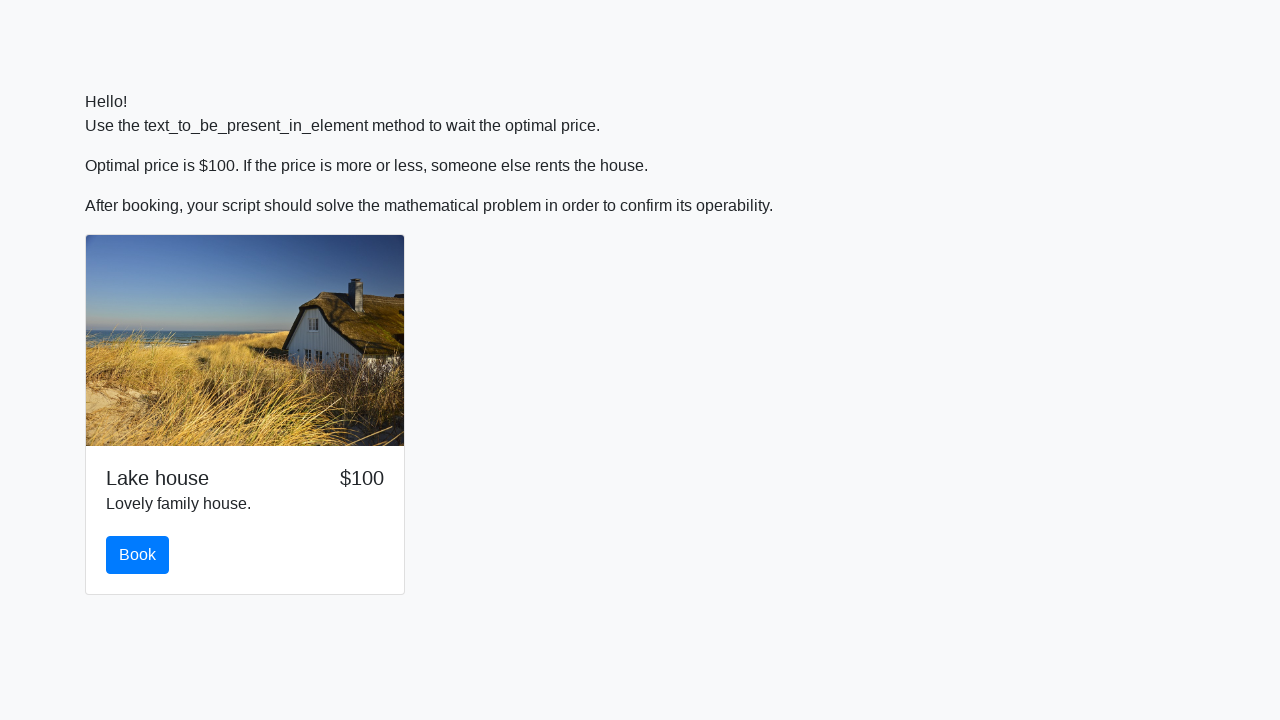

Clicked the book button at (138, 555) on #book
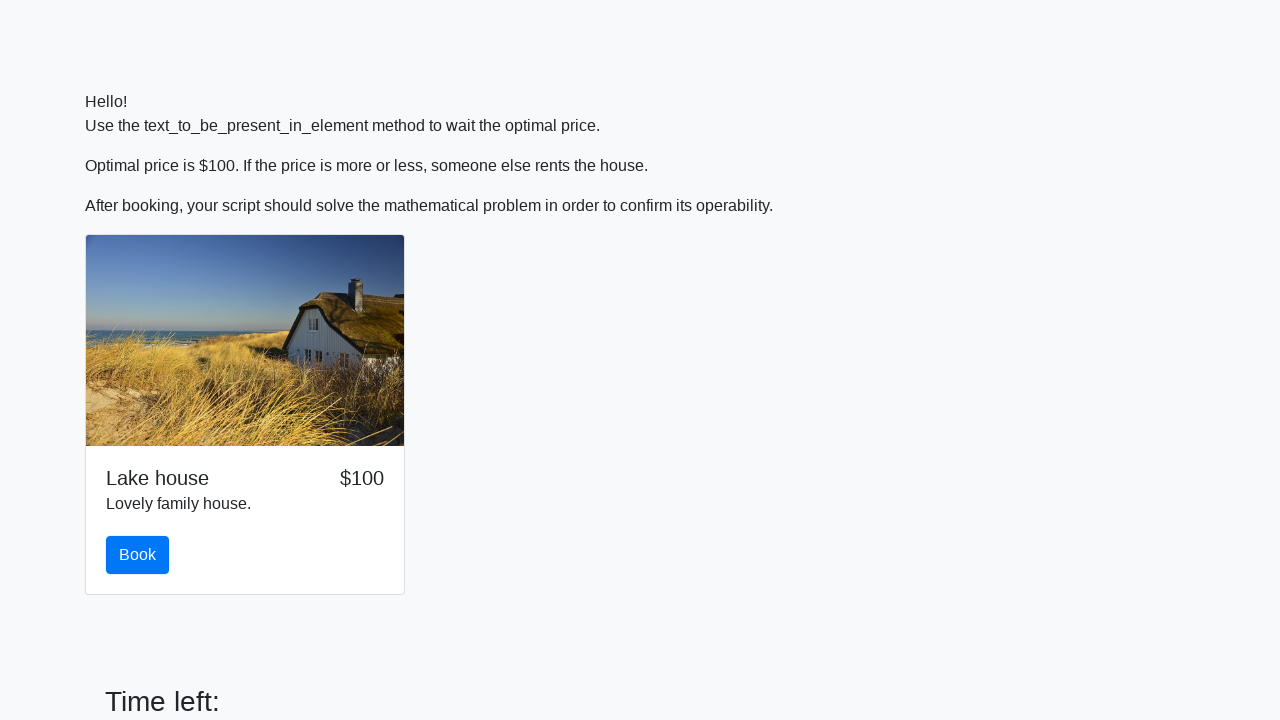

Retrieved input value: 147
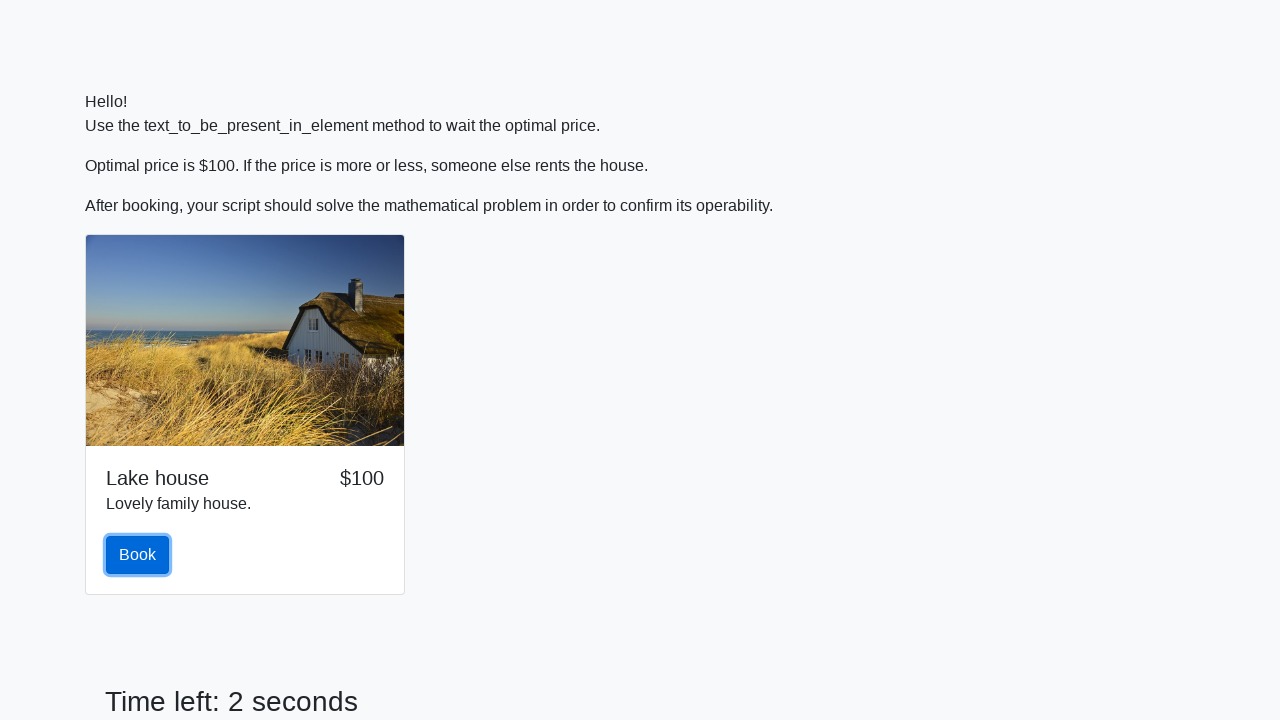

Calculated result using formula: 1.9890419214259354
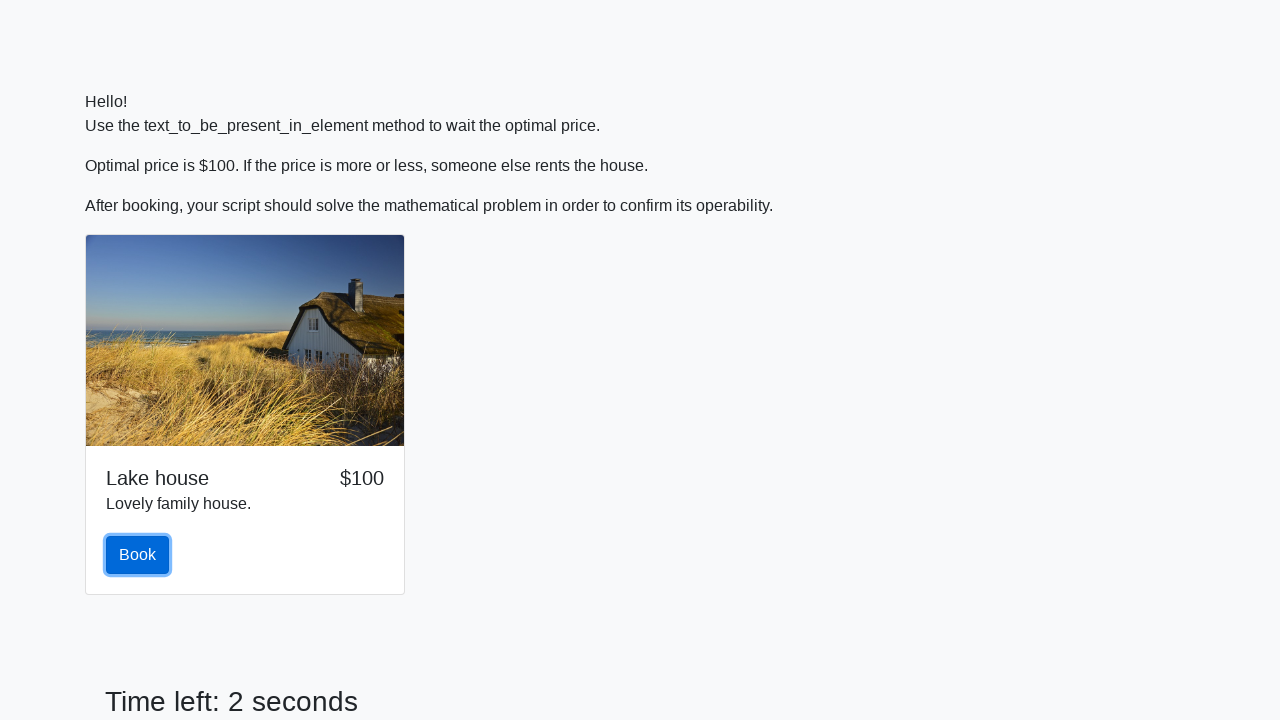

Filled answer field with calculated value: 1.9890419214259354 on #answer
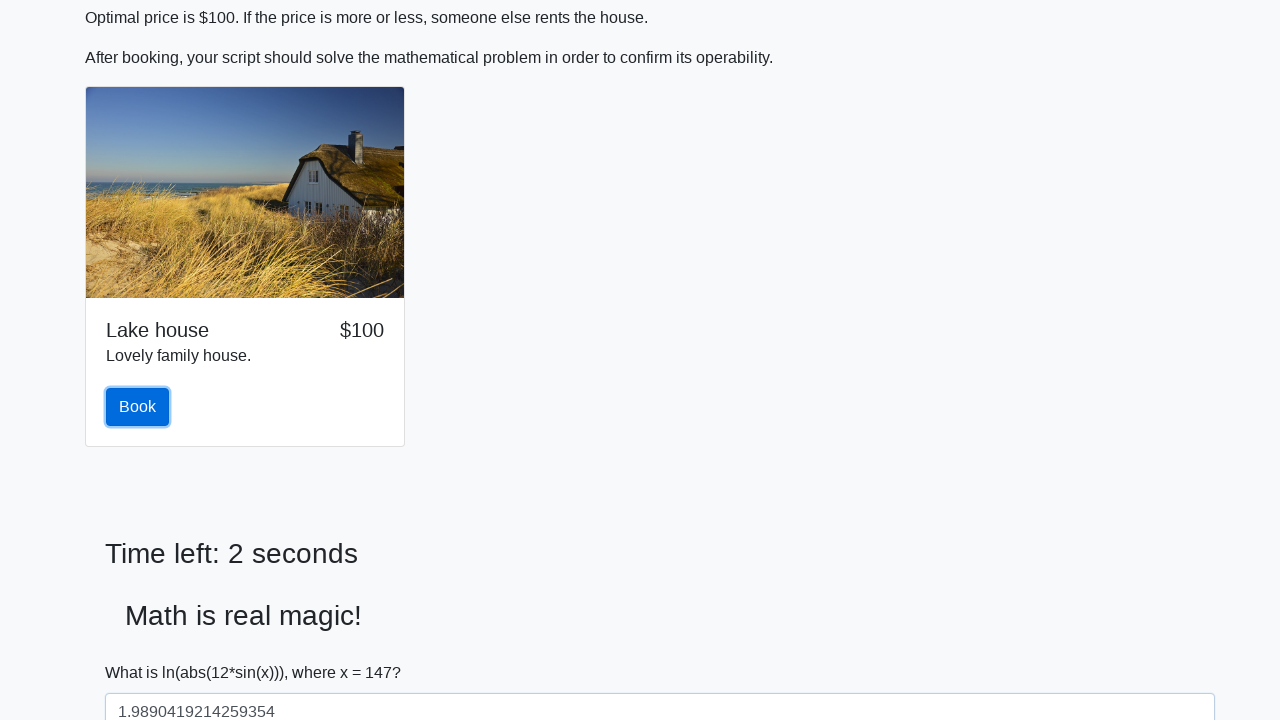

Clicked solve button to submit the answer at (143, 651) on #solve
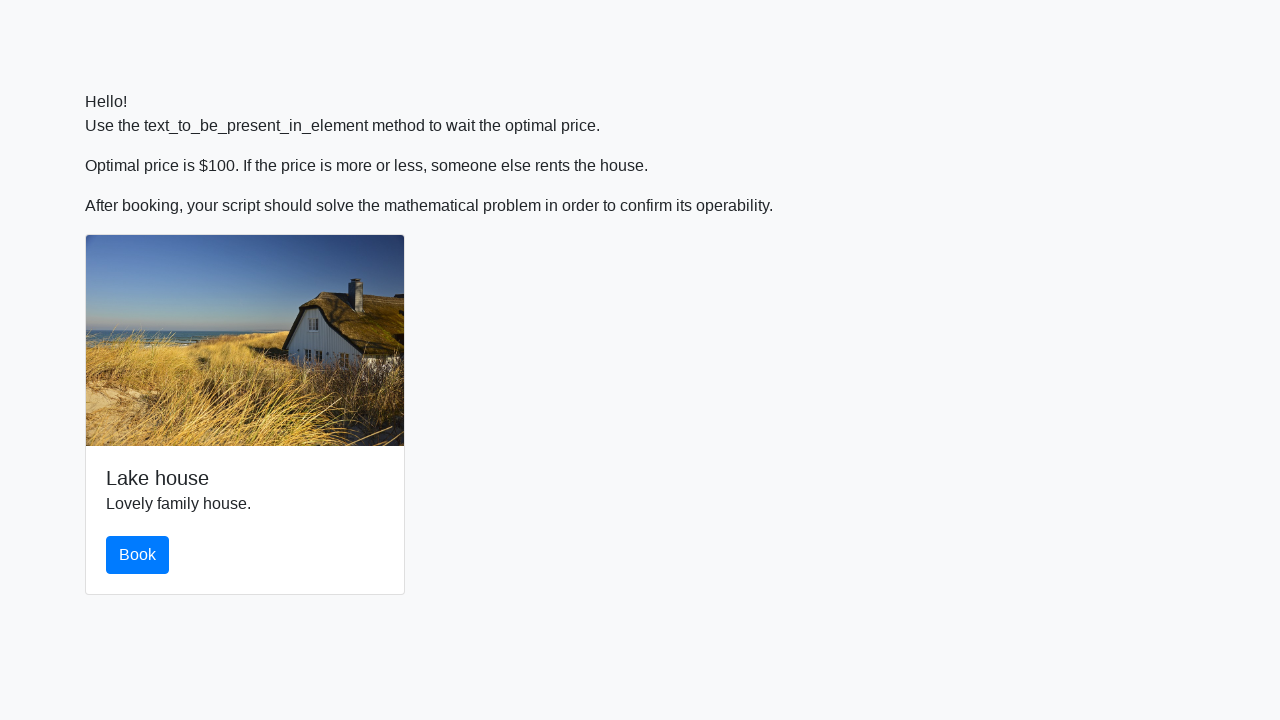

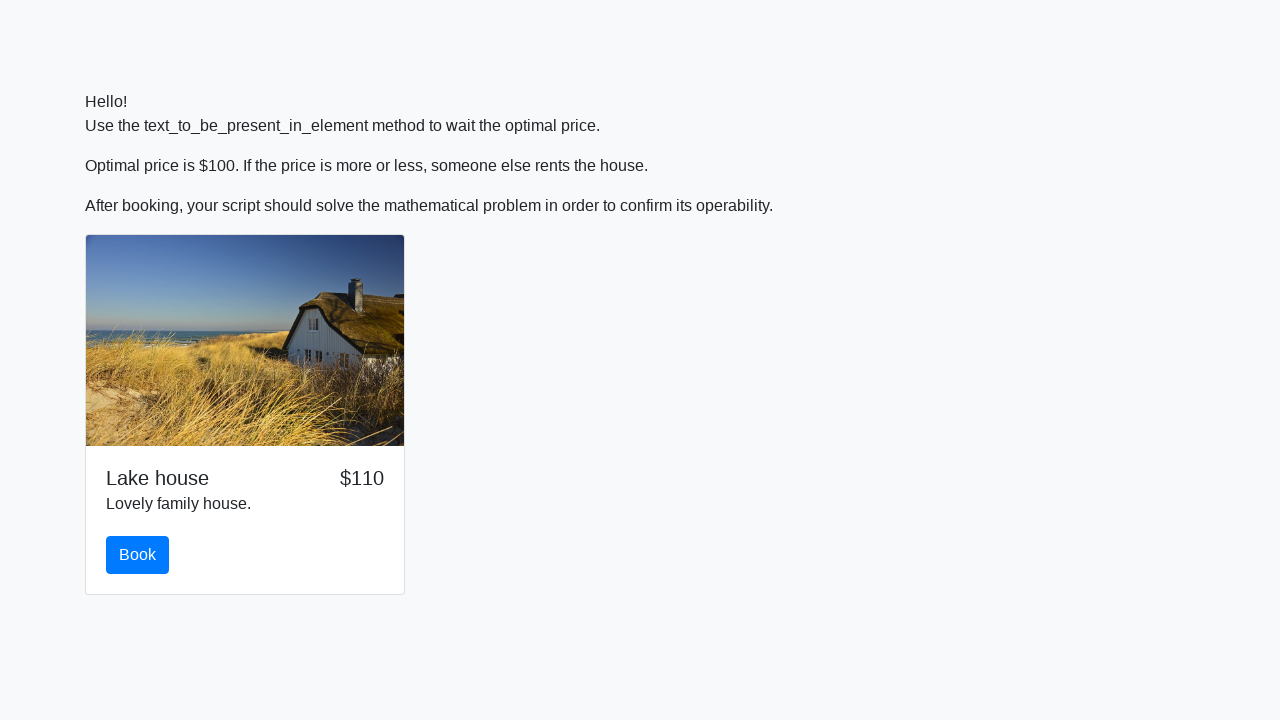